Tests dynamic dropdown for selecting origin and destination locations

Starting URL: https://rahulshettyacademy.com/dropdownsPractise/

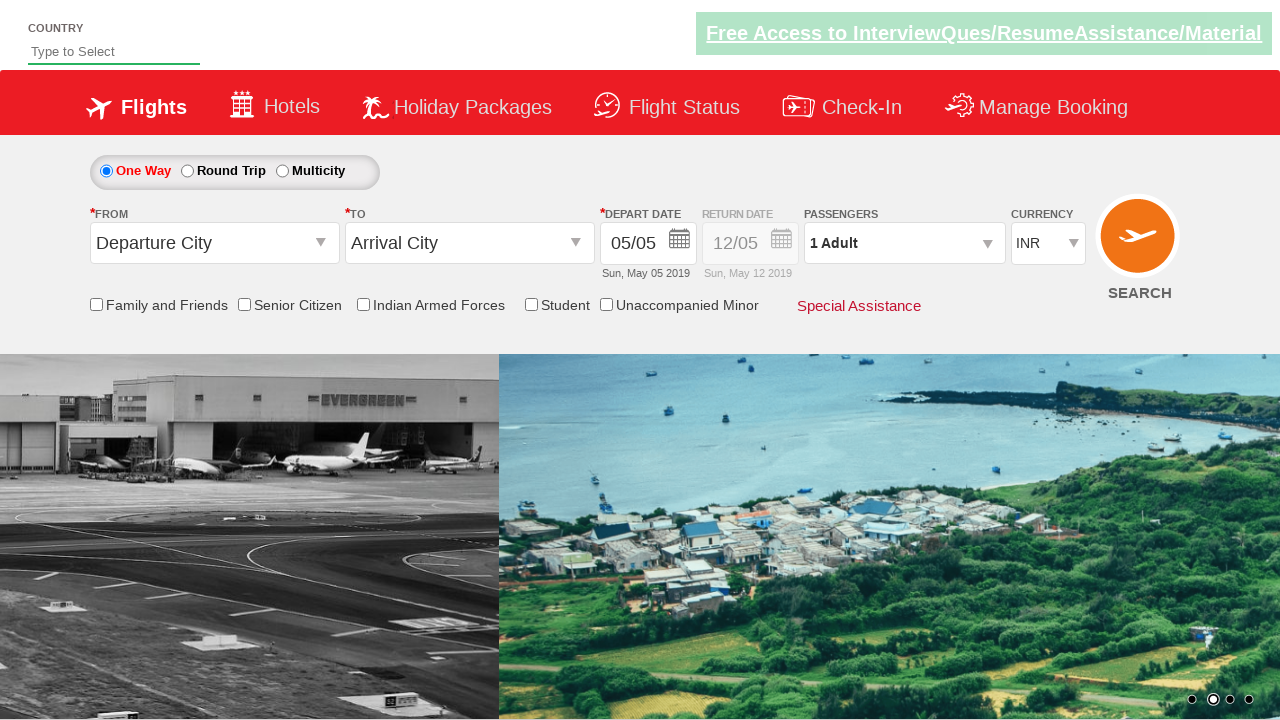

Clicked on origin station dropdown at (214, 243) on input#ctl00_mainContent_ddl_originStation1_CTXT
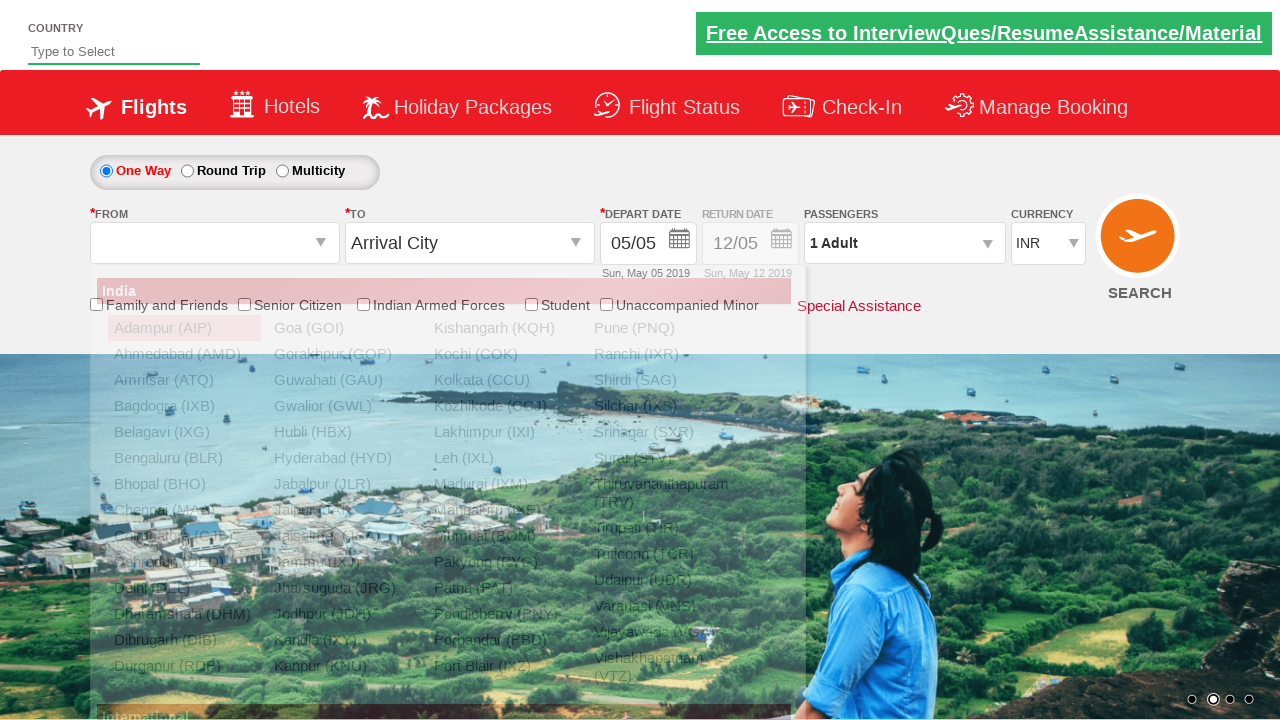

Selected Bangalore (BLR) as origin location at (184, 458) on a[value='BLR']
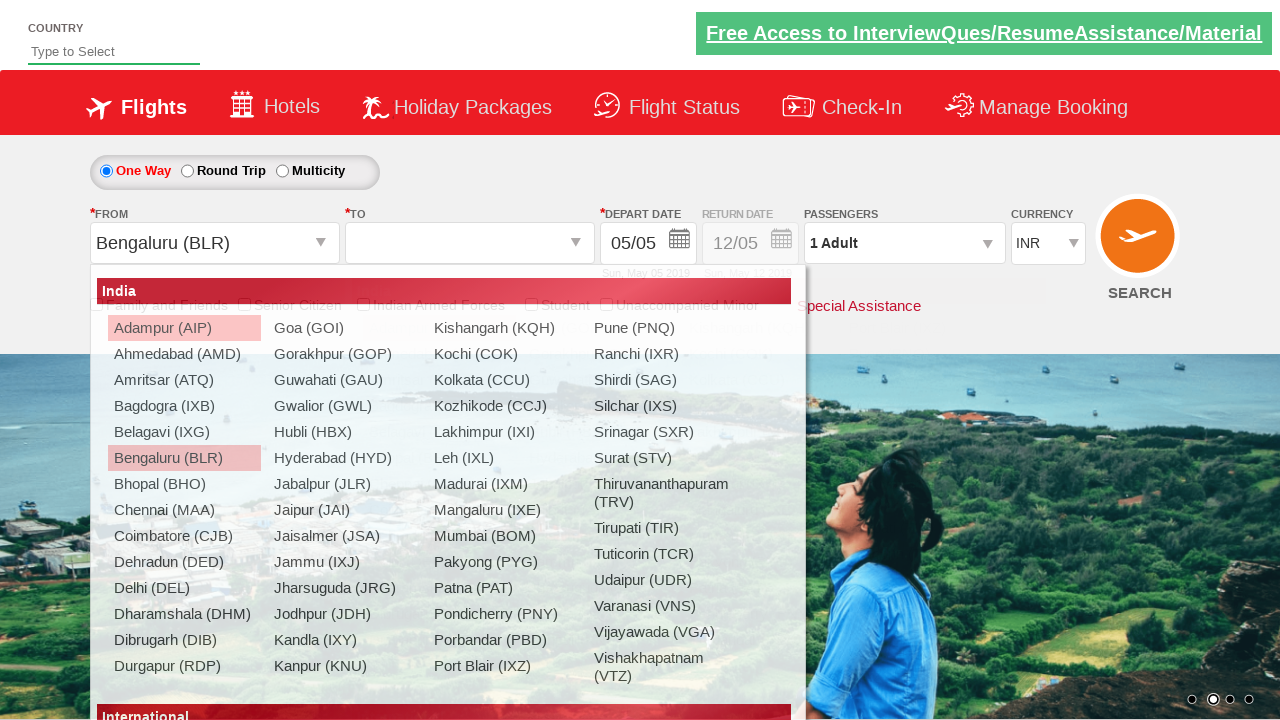

Selected Chennai (MAA) as destination location at (439, 484) on a[value='MAA'] >> nth=1
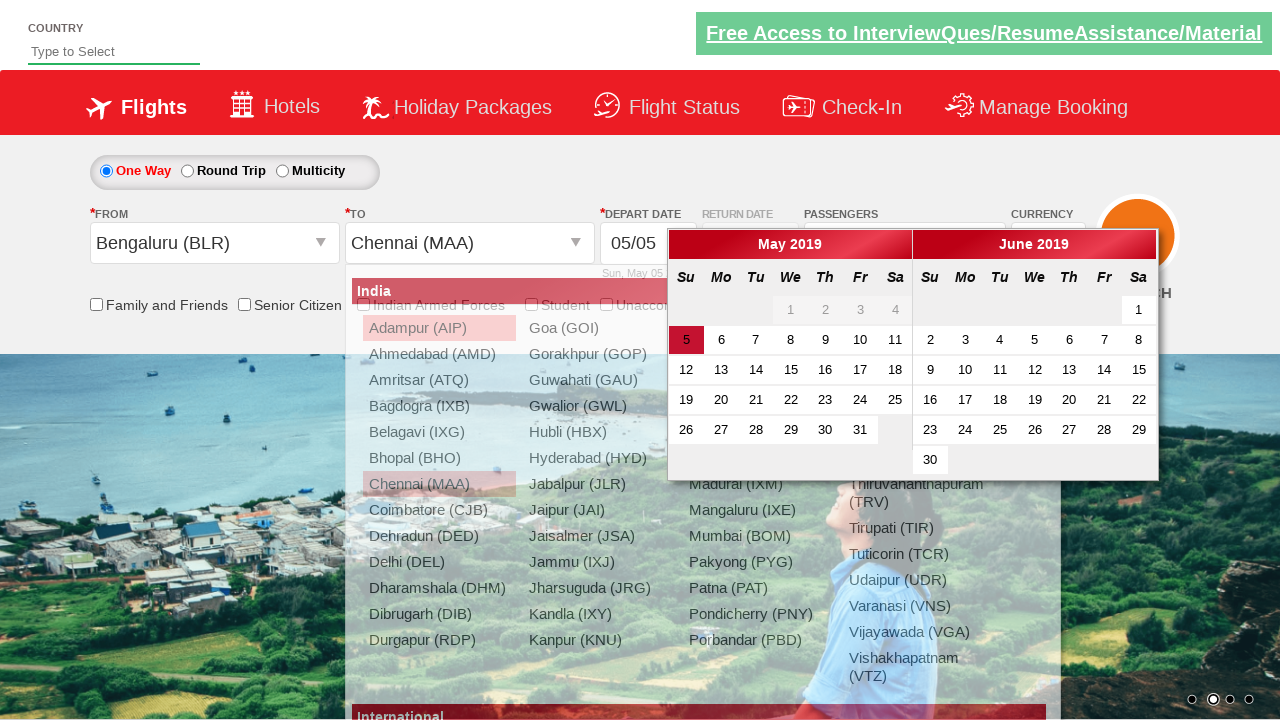

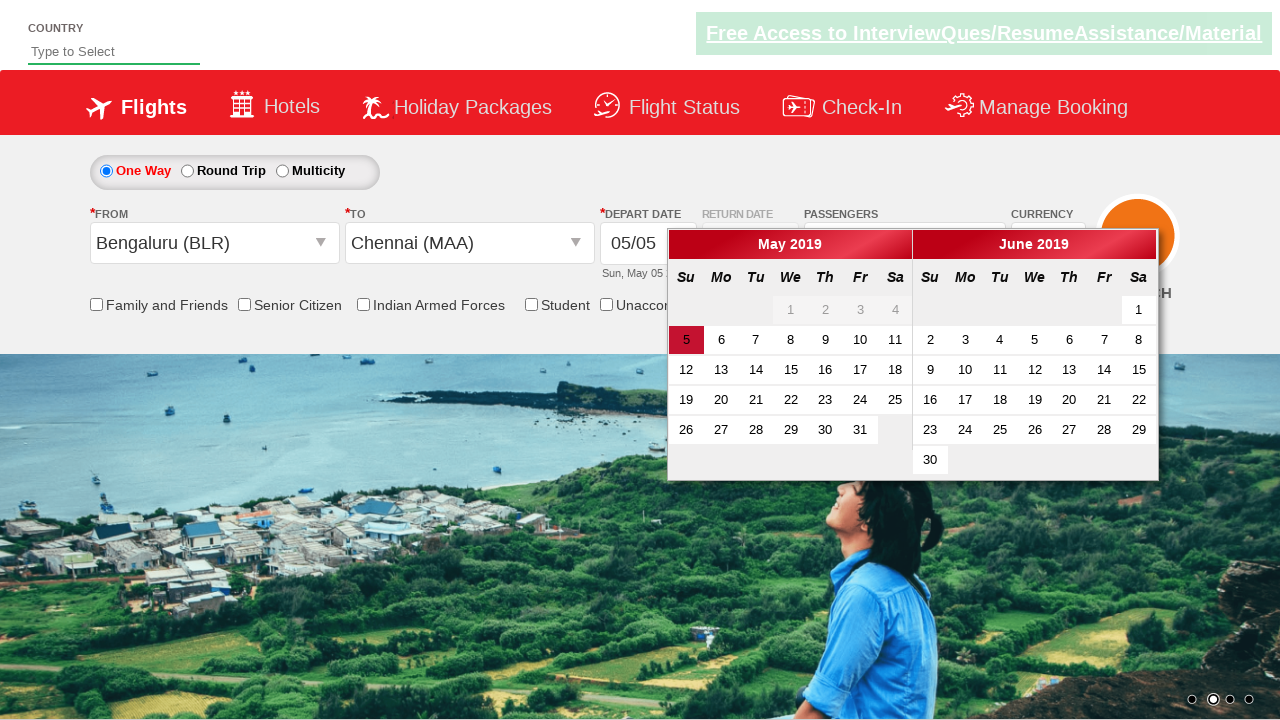